Tests login form validation with an invalid password and verifies the credentials mismatch error message

Starting URL: https://www.saucedemo.com/

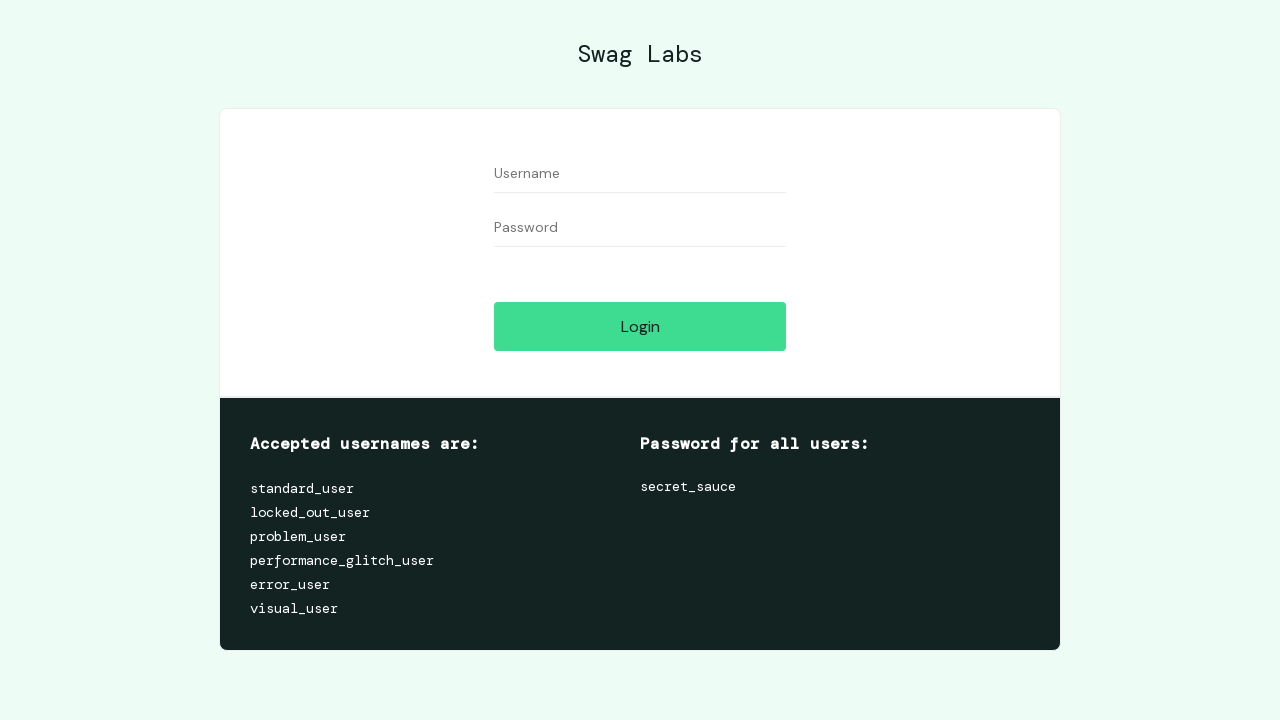

Filled username field with 'standard_user' on #user-name
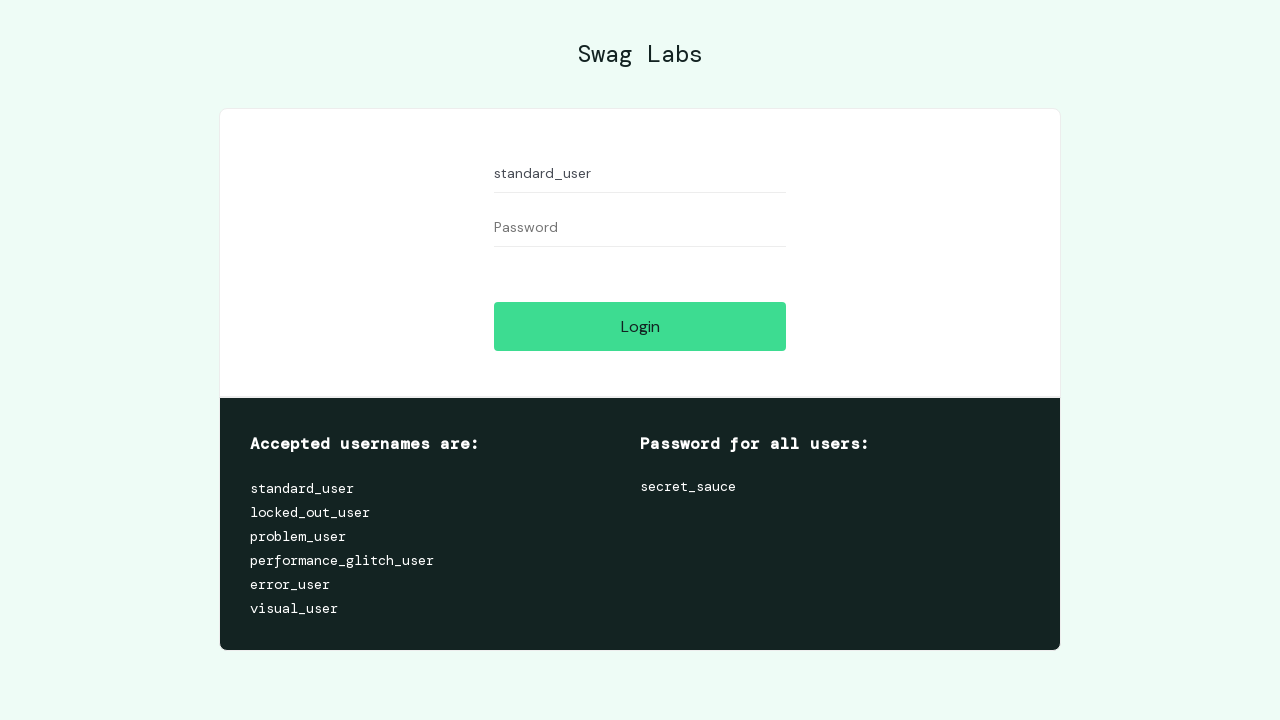

Filled password field with invalid password 'sbcd' on #password
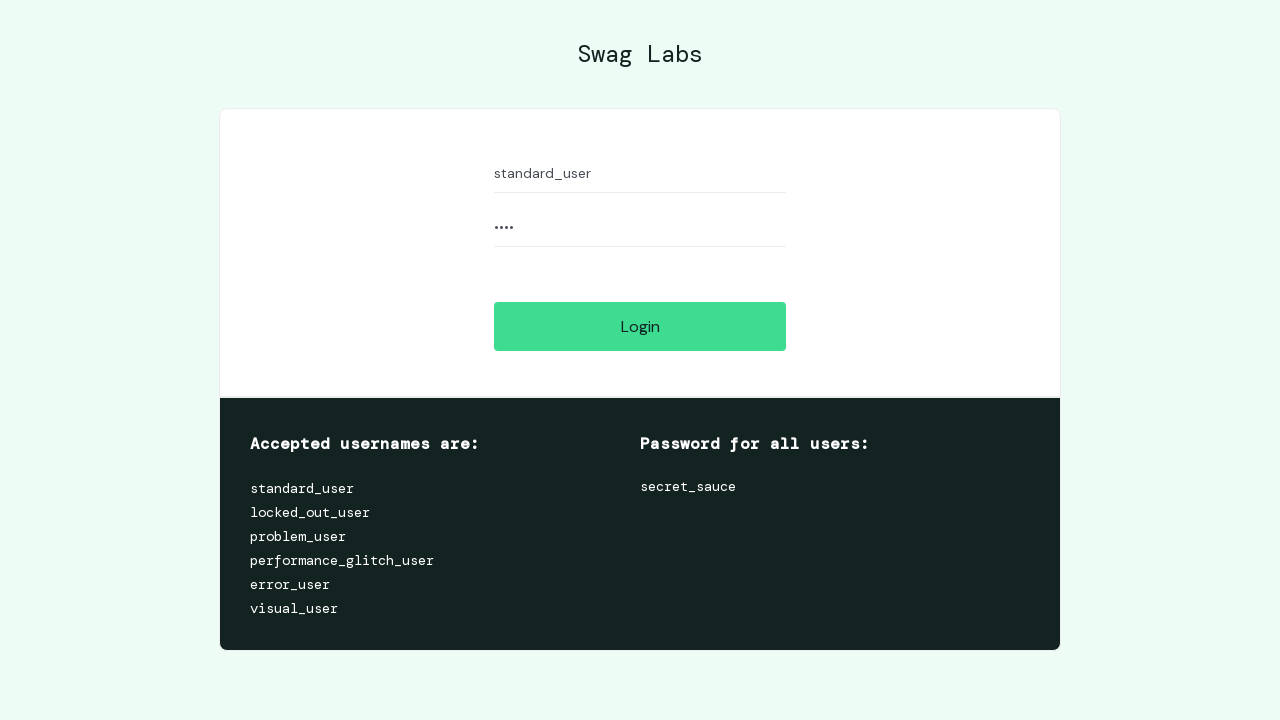

Clicked login button to attempt authentication at (640, 326) on #login-button
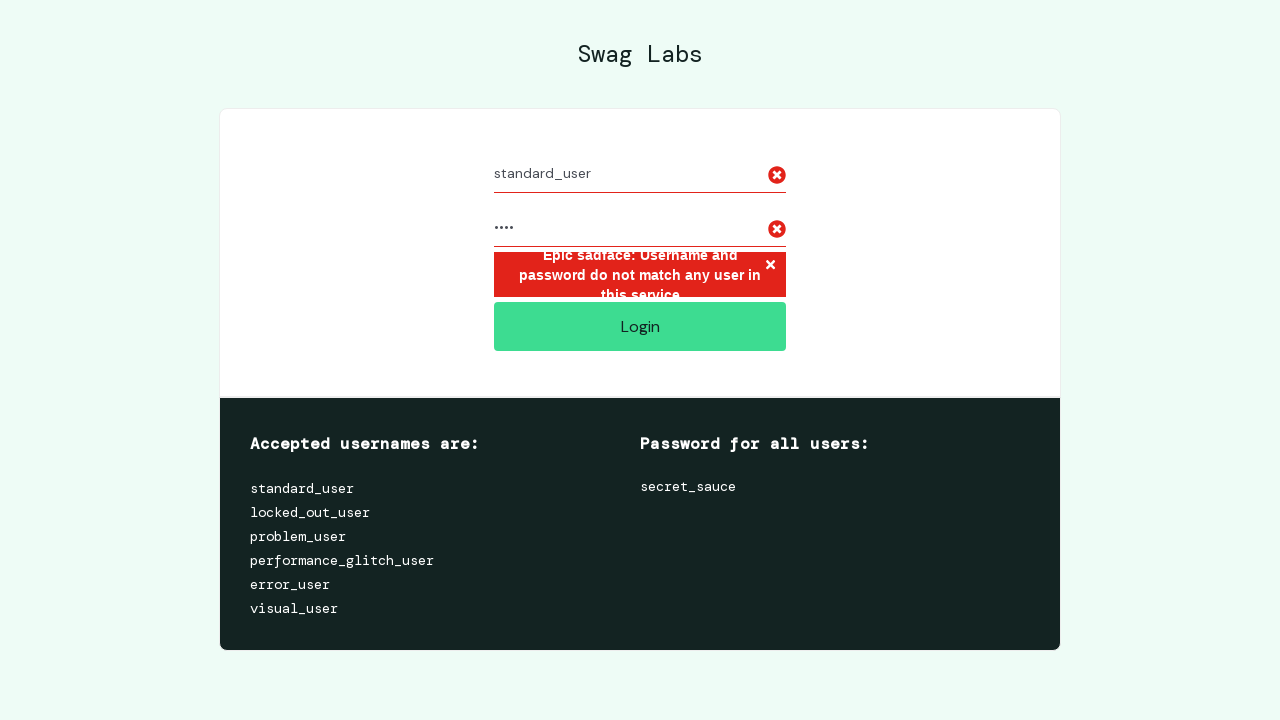

Credentials mismatch error message displayed
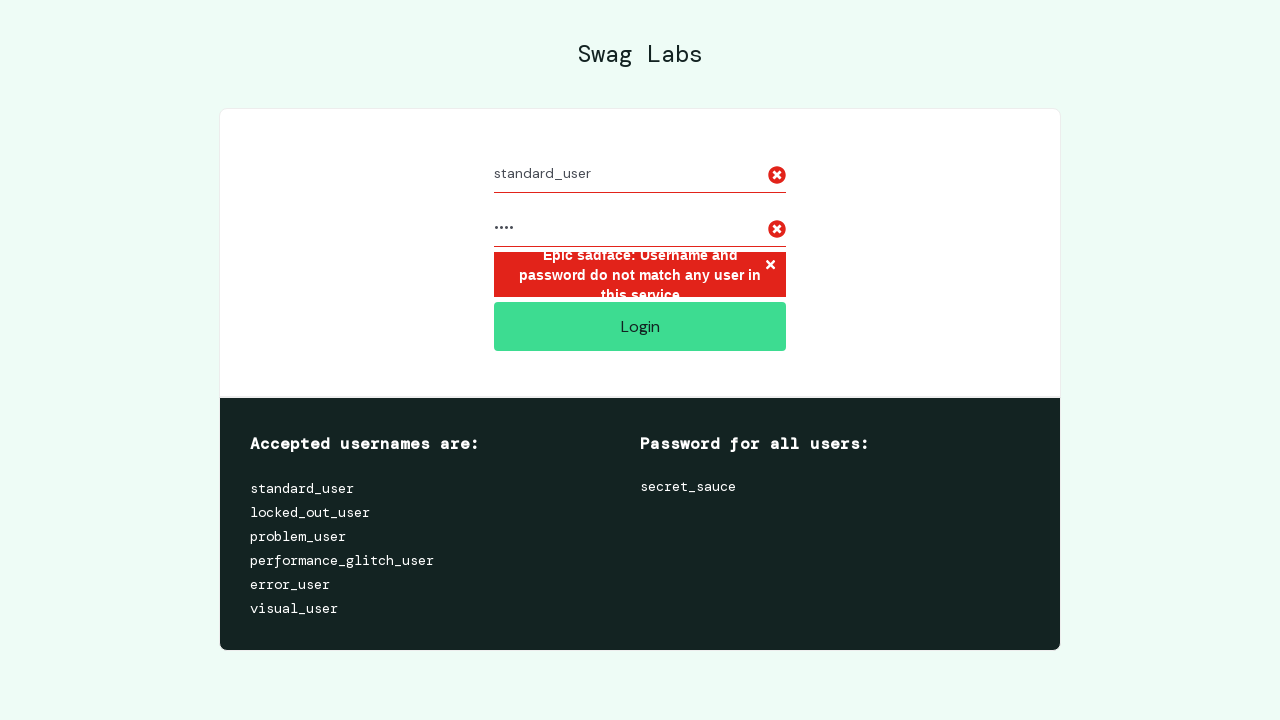

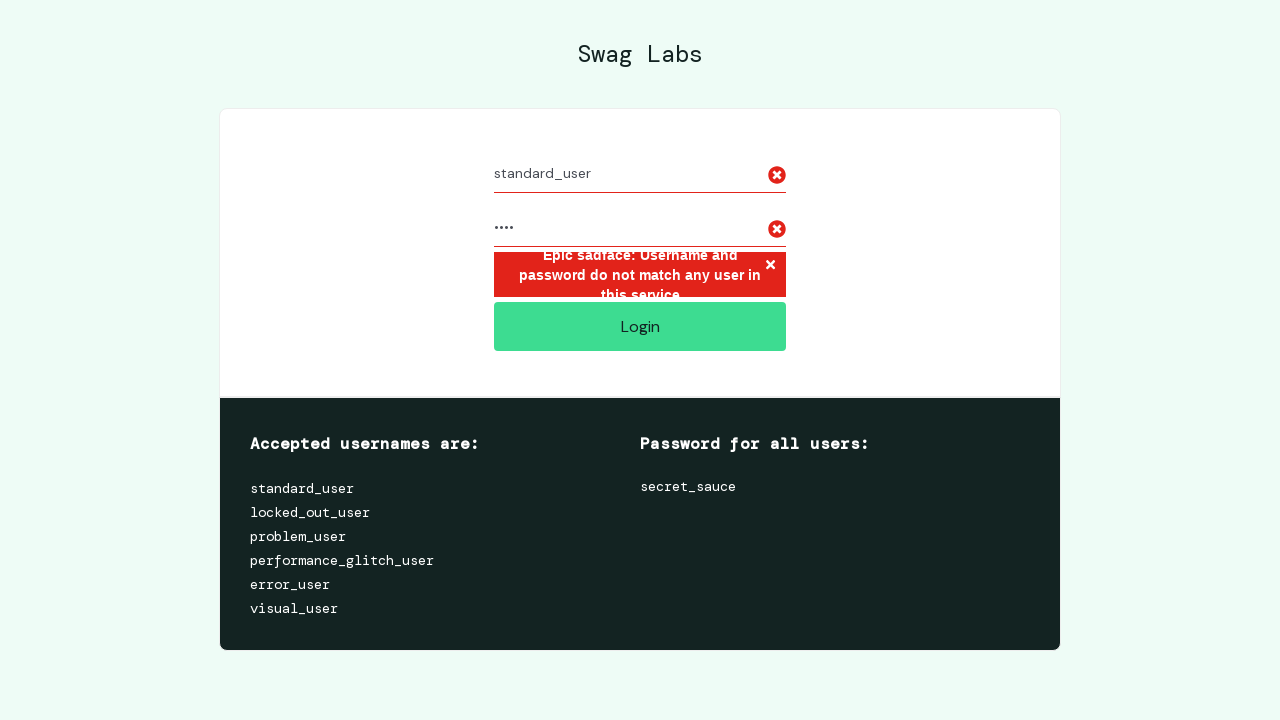